Tests the jQuery UI datepicker widget by switching to the demo iframe, clicking the datepicker input to open the calendar, and selecting the currently highlighted date.

Starting URL: https://jqueryui.com/datepicker/

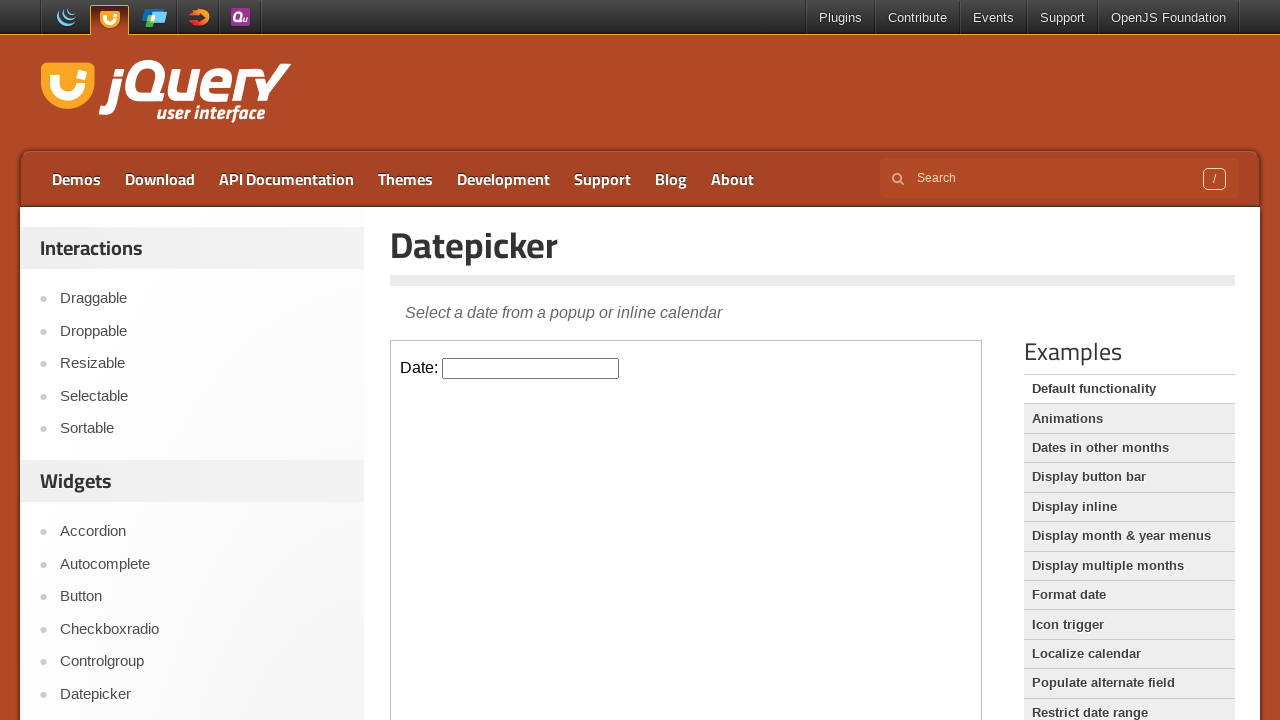

Located the demo iframe
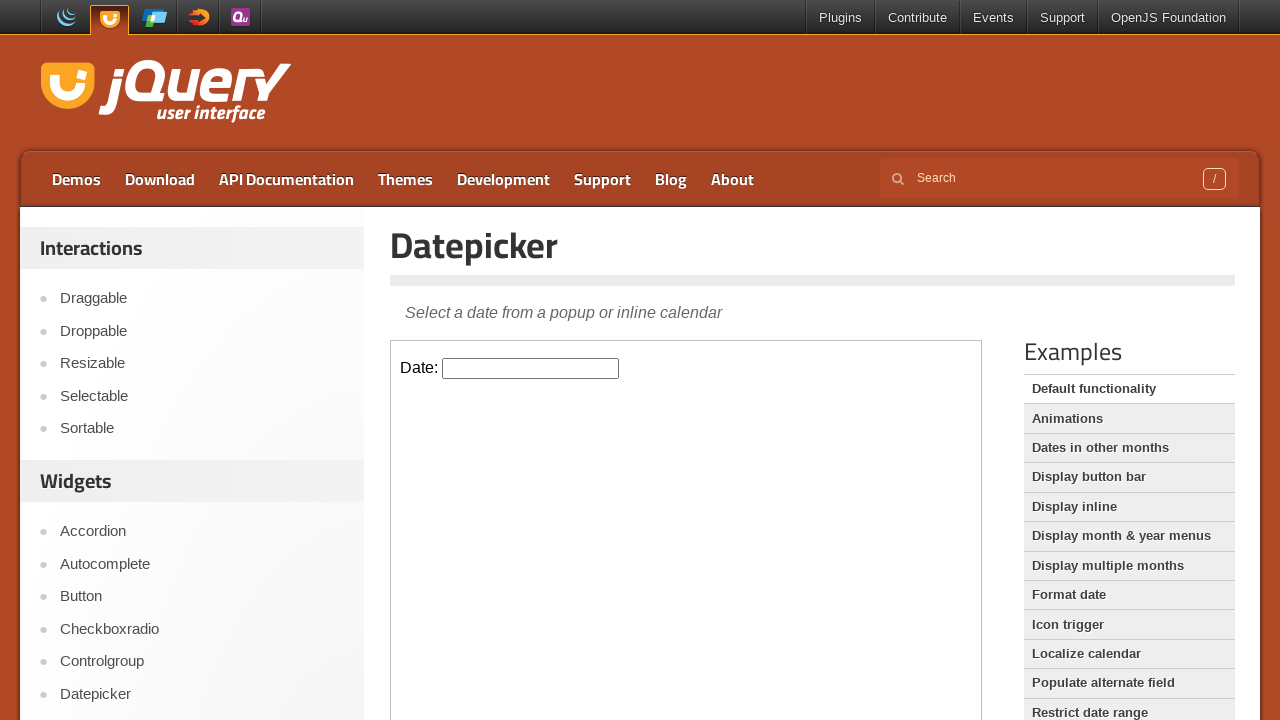

Clicked the datepicker input to open the calendar at (531, 368) on iframe.demo-frame >> nth=0 >> internal:control=enter-frame >> #datepicker
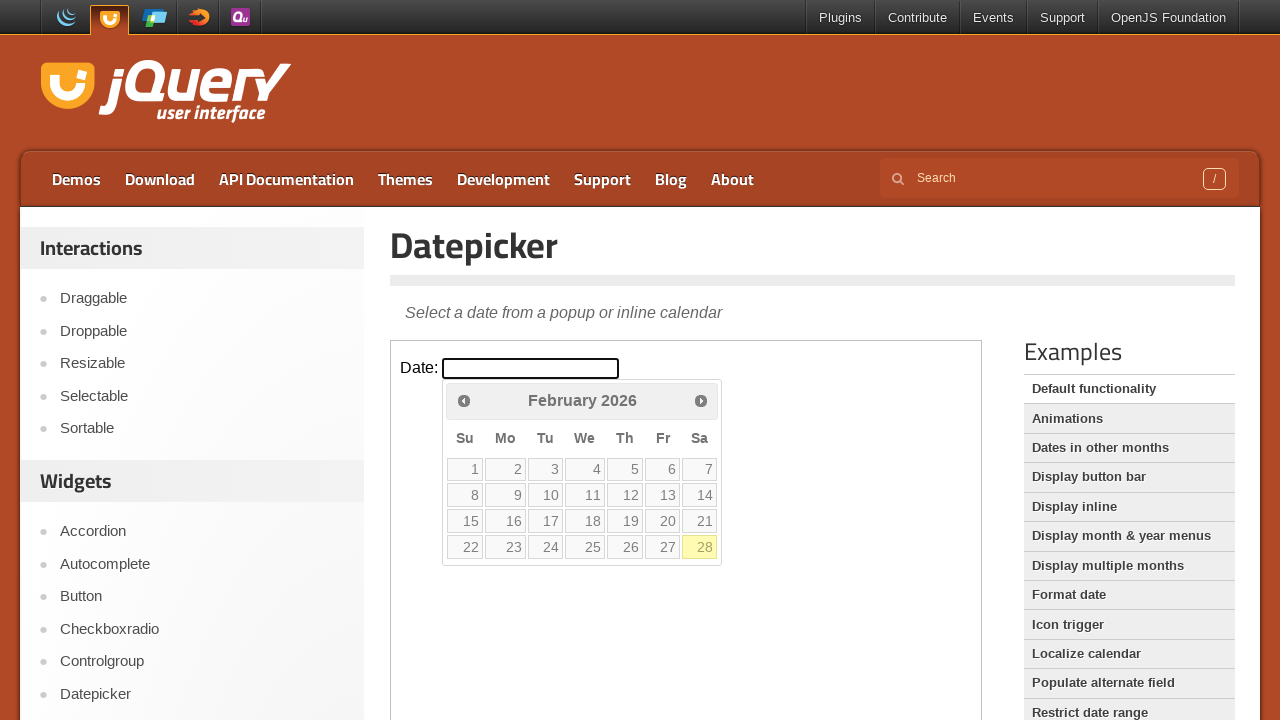

Selected the currently highlighted date from the calendar at (700, 547) on iframe.demo-frame >> nth=0 >> internal:control=enter-frame >> .ui-state-default.
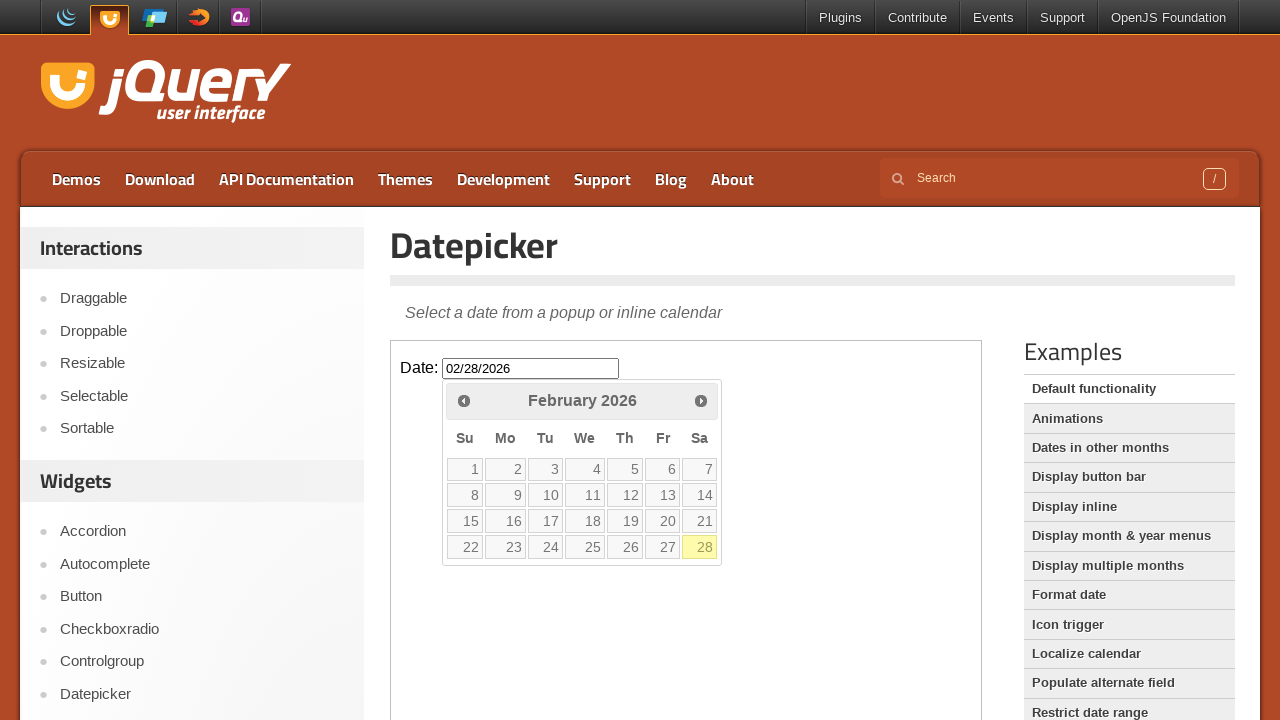

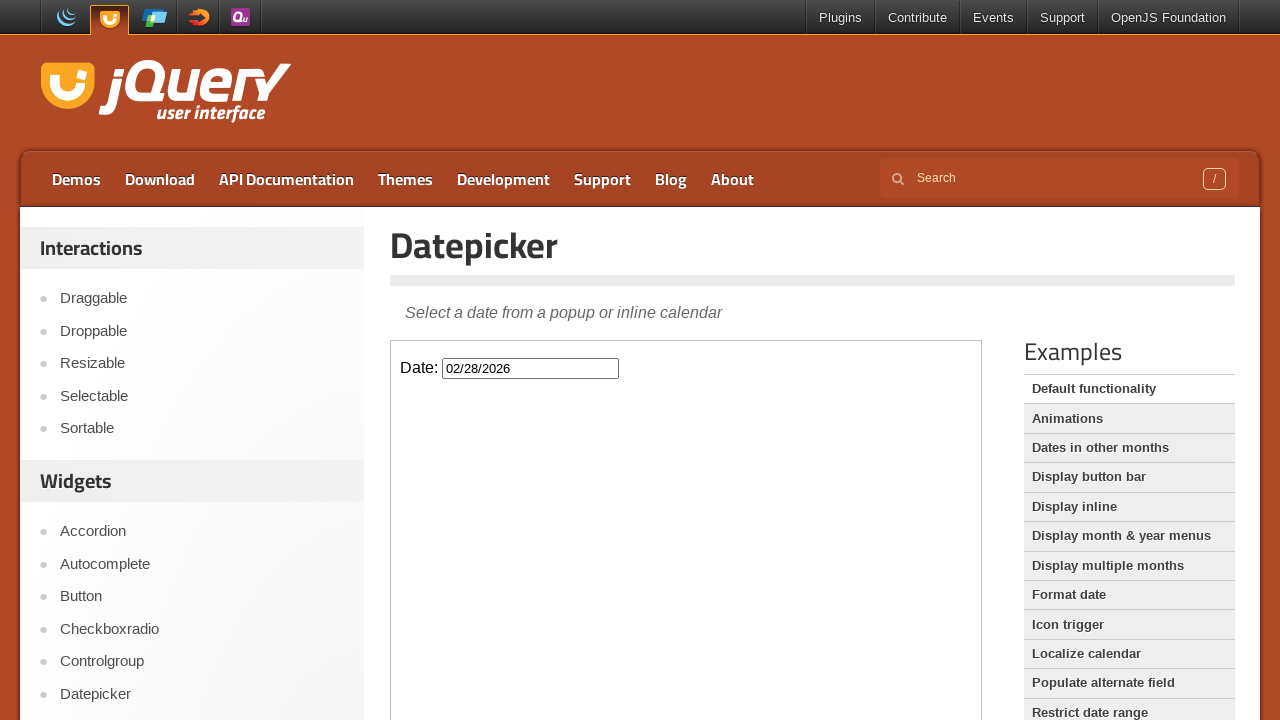